Tests browser tab switching by clicking a button to open a new tab, switching to that tab, and interacting with an element on the new page

Starting URL: https://demoqa.com/browser-windows

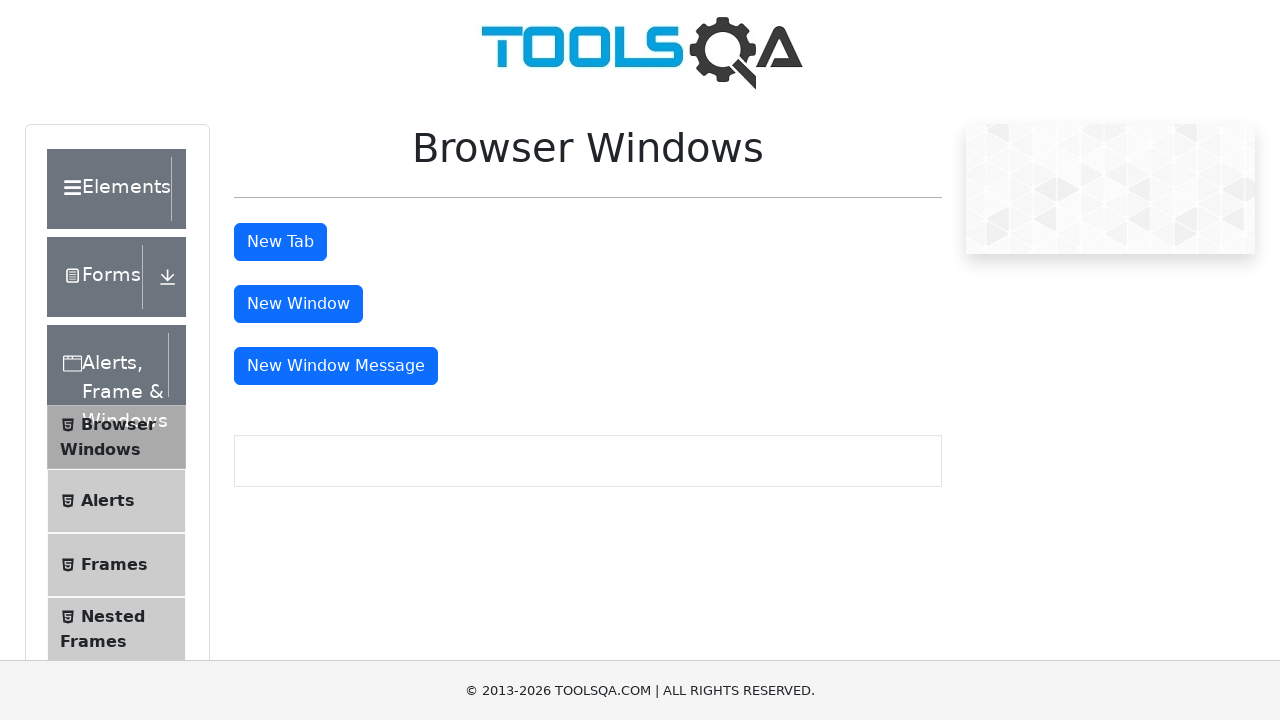

Clicked button to open new tab at (280, 242) on #tabButton
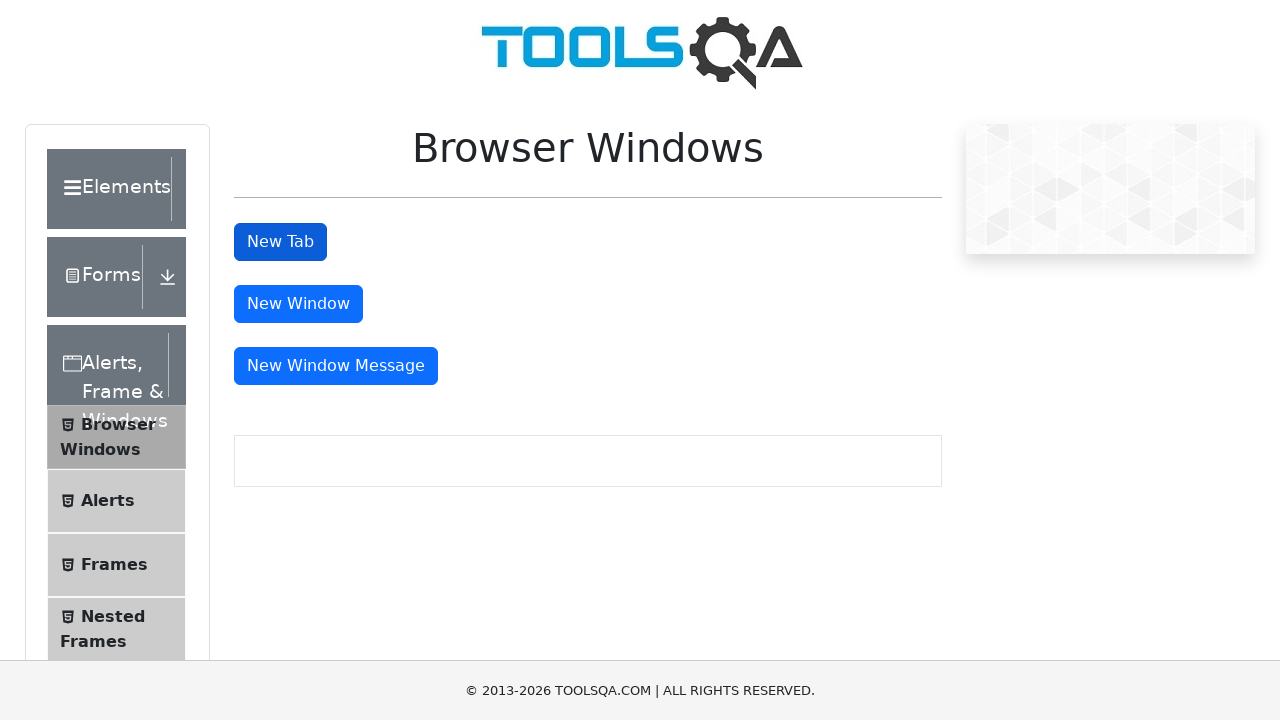

New tab opened and captured
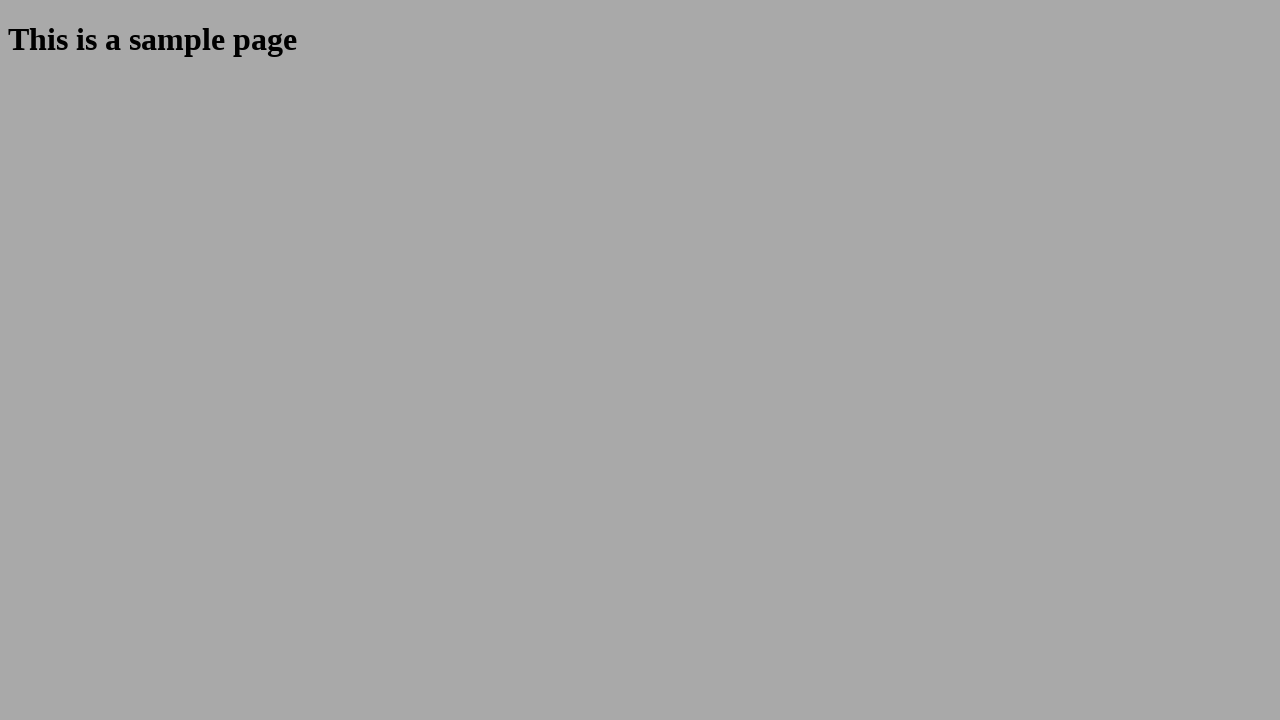

Heading element loaded on new tab
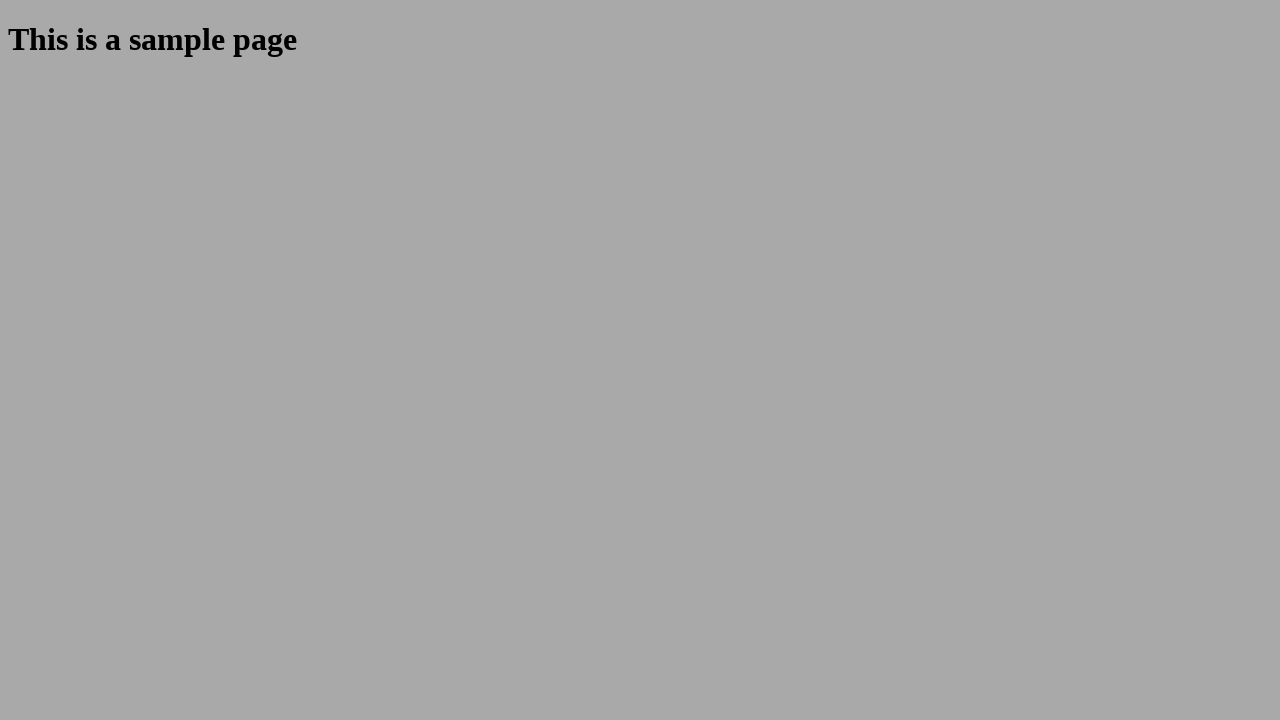

Clicked heading element on new tab at (640, 40) on #sampleHeading
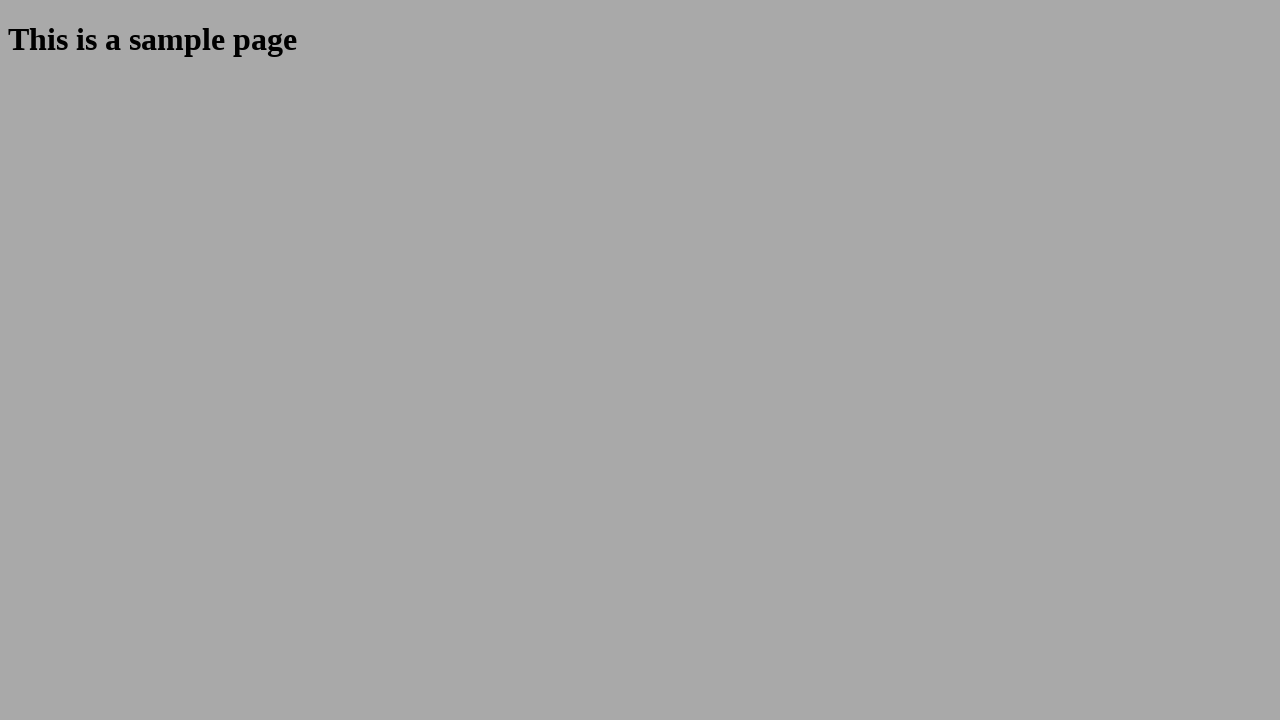

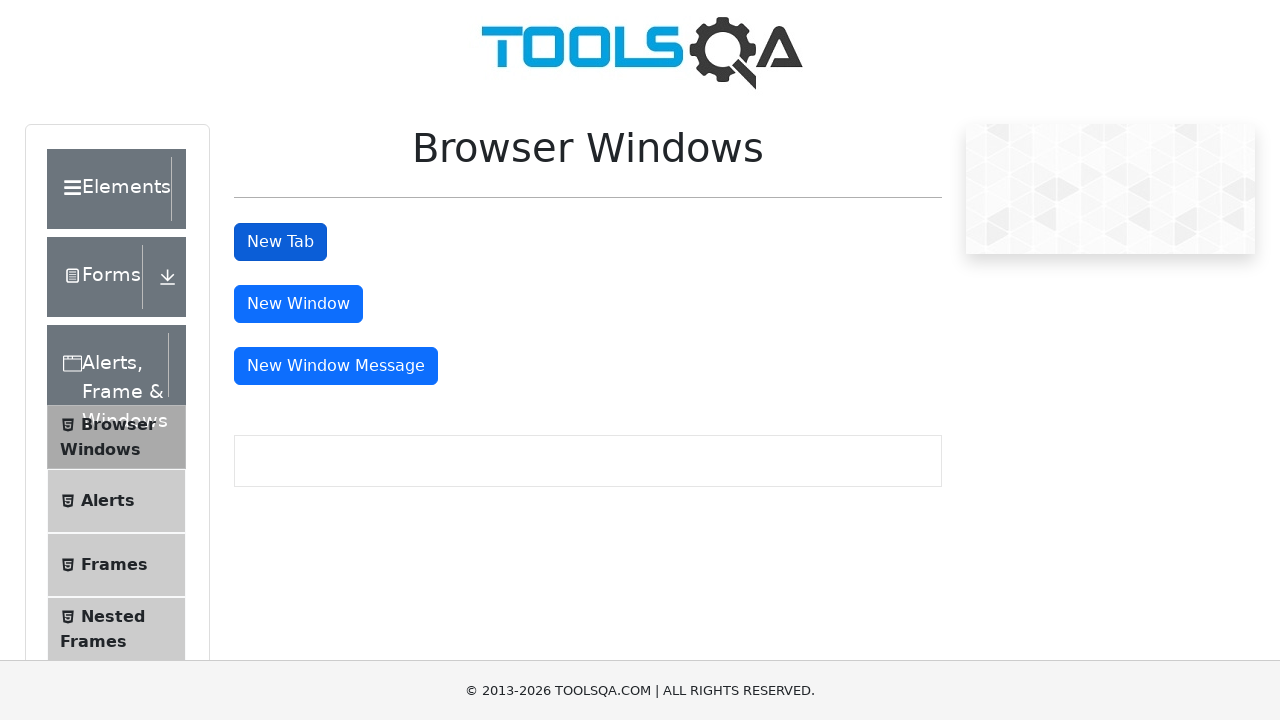